Tests window handling by clicking a link that opens a new window, switching to it, and verifying content in both windows

Starting URL: https://the-internet.herokuapp.com/windows

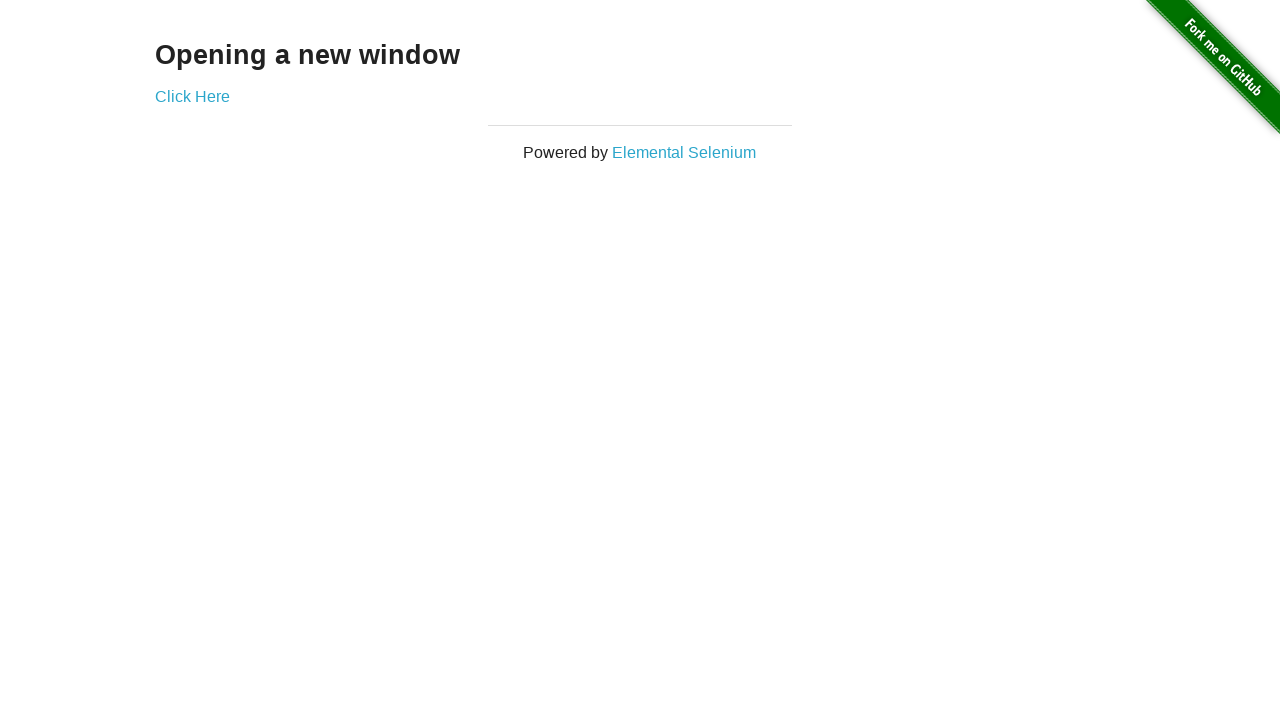

Clicked 'Click Here' link to open new window at (192, 96) on a:has-text('Click Here')
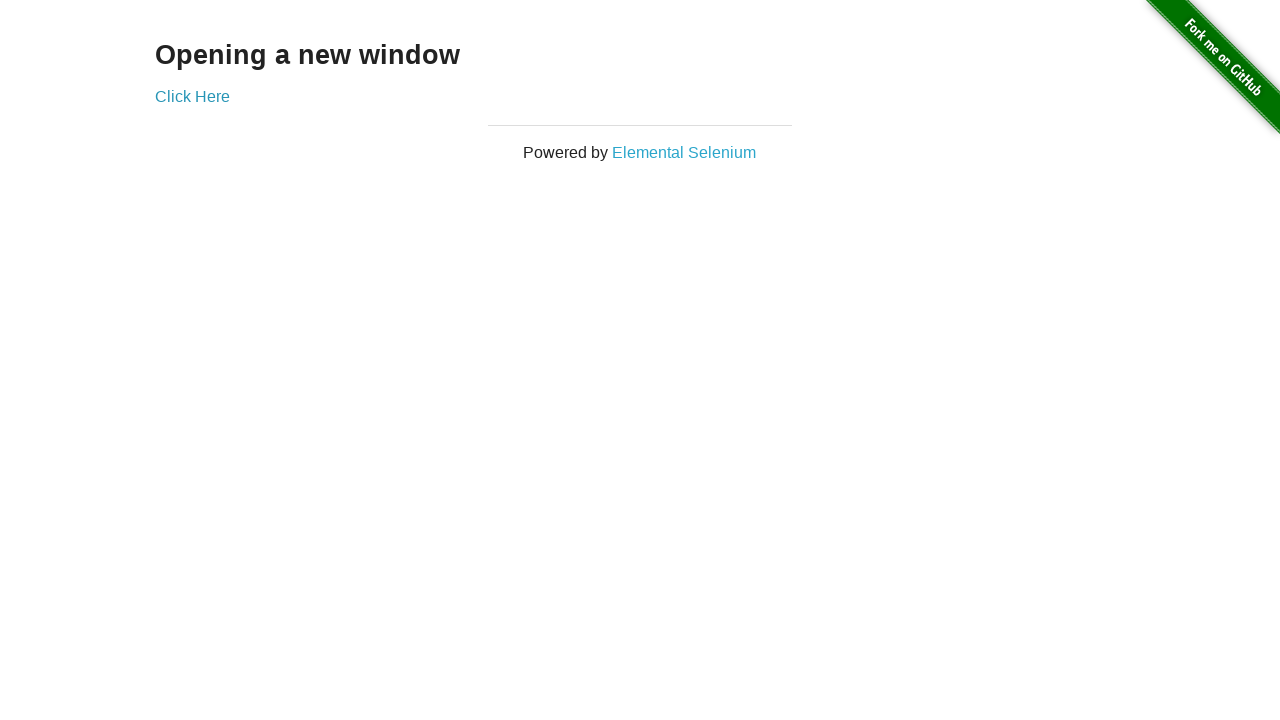

New window opened and loaded
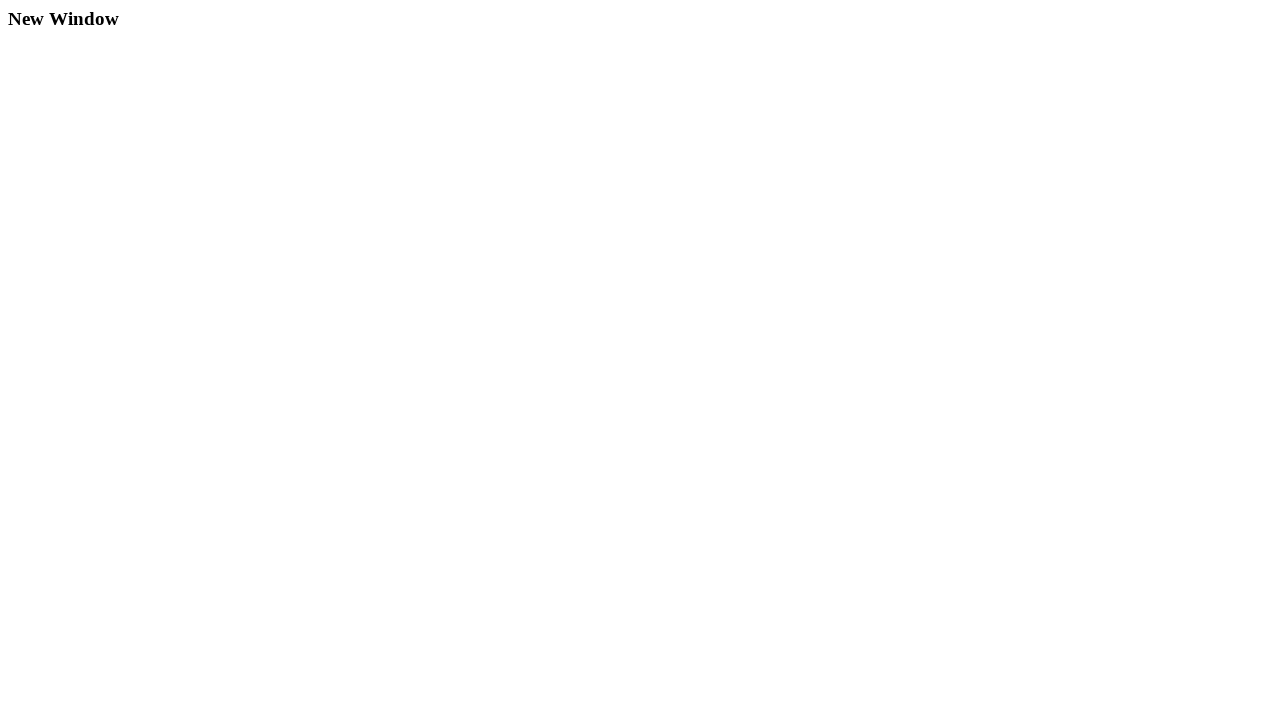

Verified 'New Window' heading is present in new window
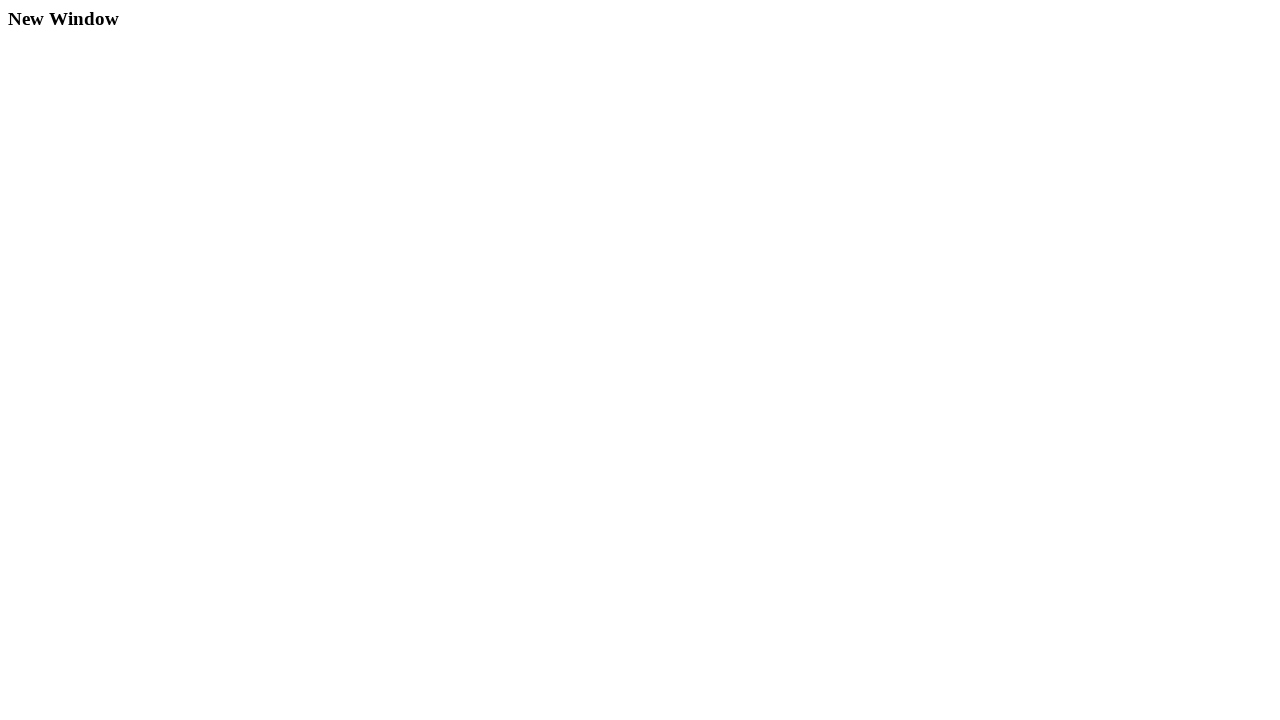

Verified 'Opening a new window' heading is present in original window
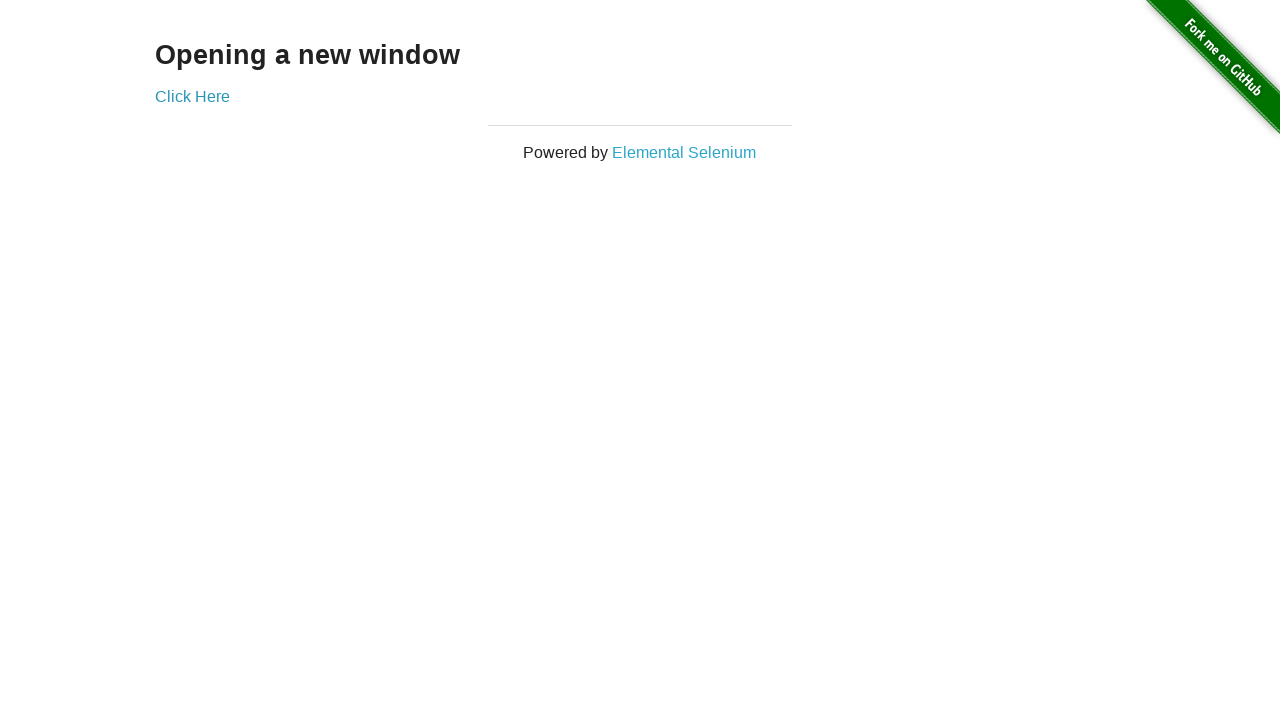

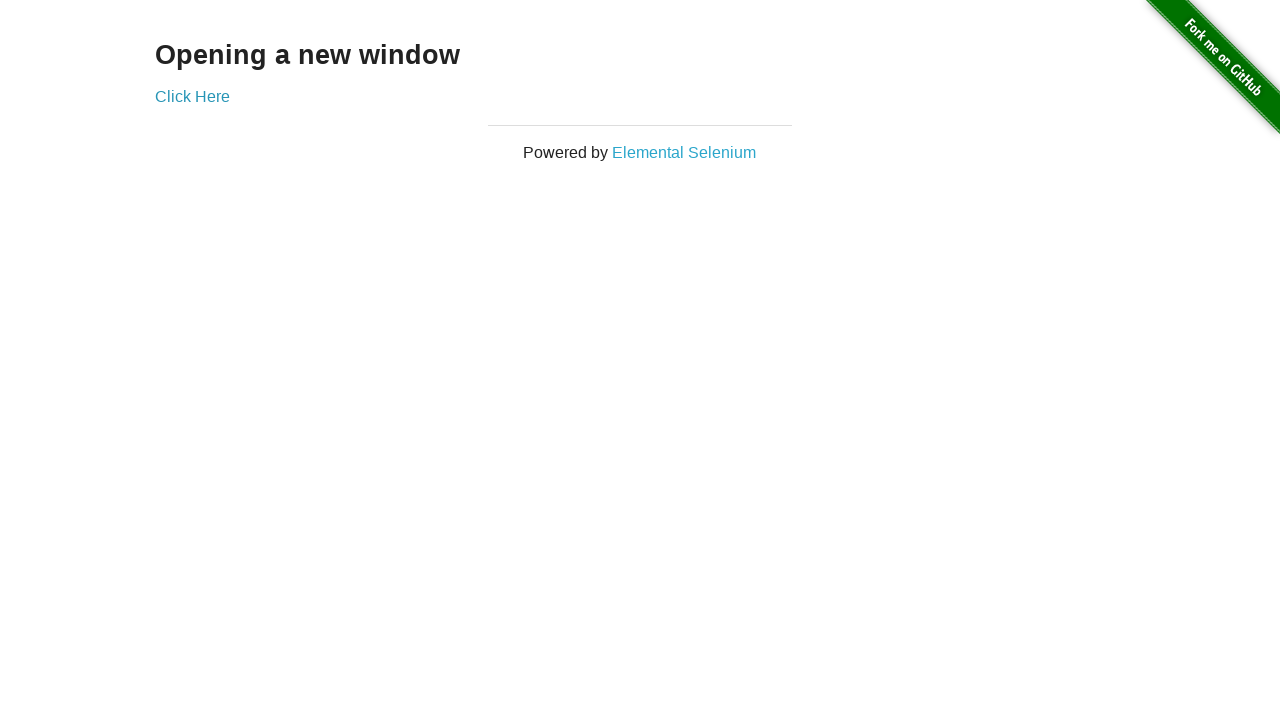